Tests prompt dialog handling by clicking a button that triggers a prompt, entering text, and verifying the entered text appears in the result

Starting URL: https://demoqa.com/alerts

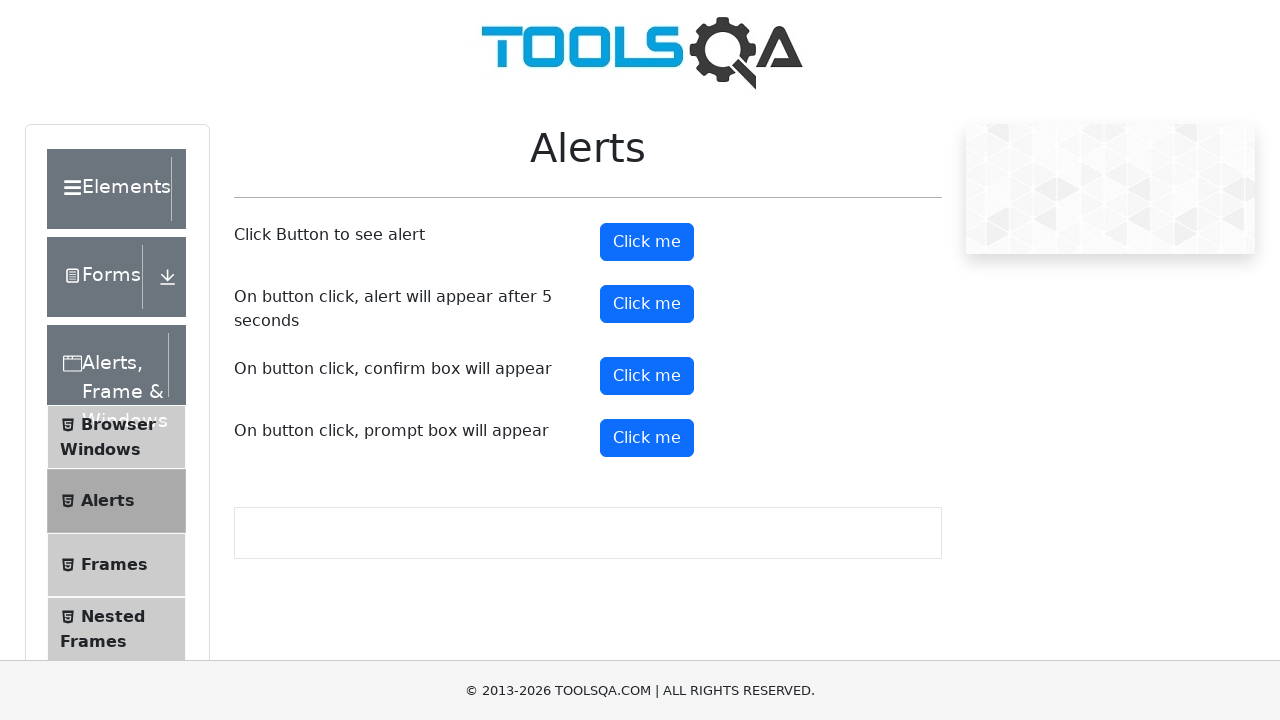

Set up dialog handler to accept prompt with message 'TestMessage'
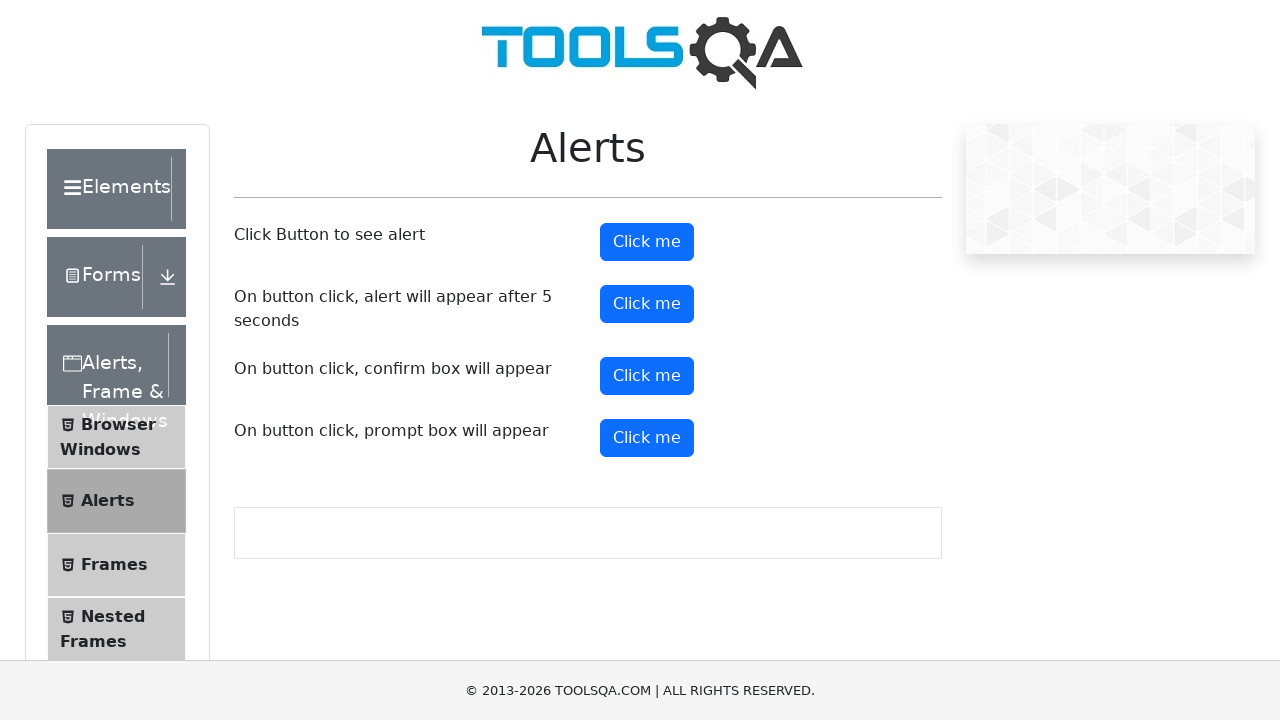

Clicked prompt button to trigger prompt dialog at (647, 438) on #promtButton
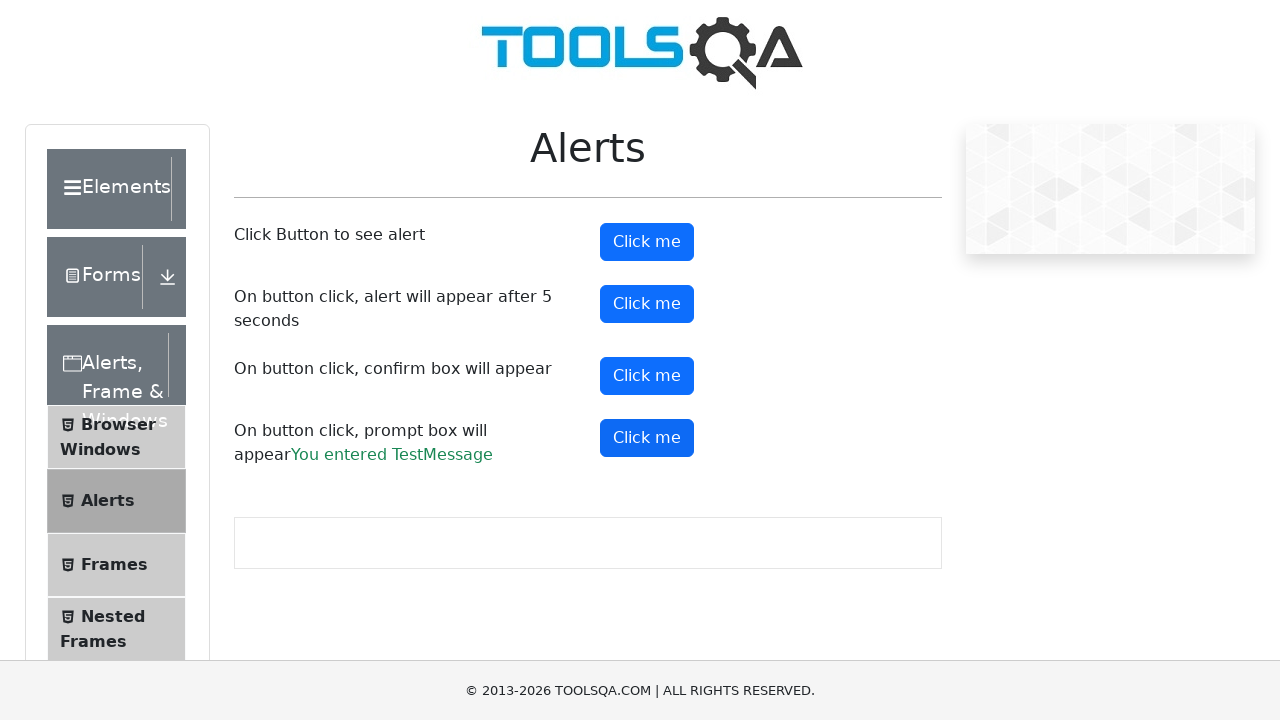

Prompt result element loaded and verified
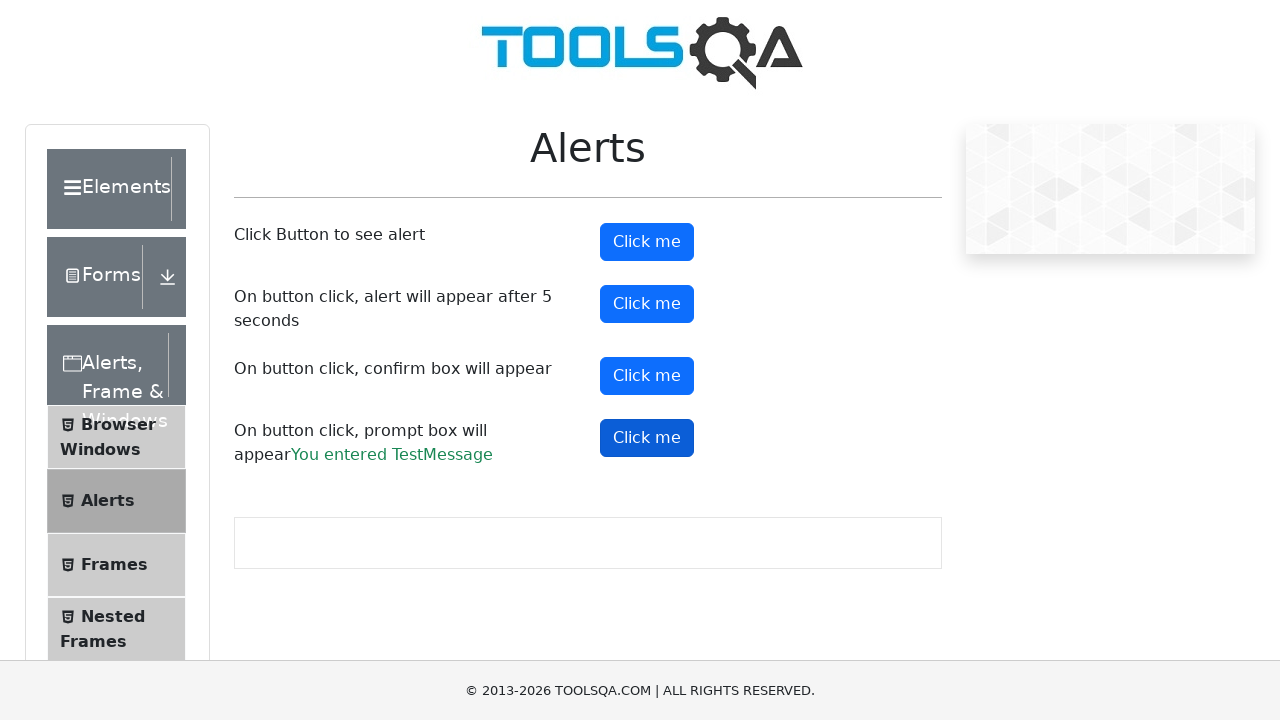

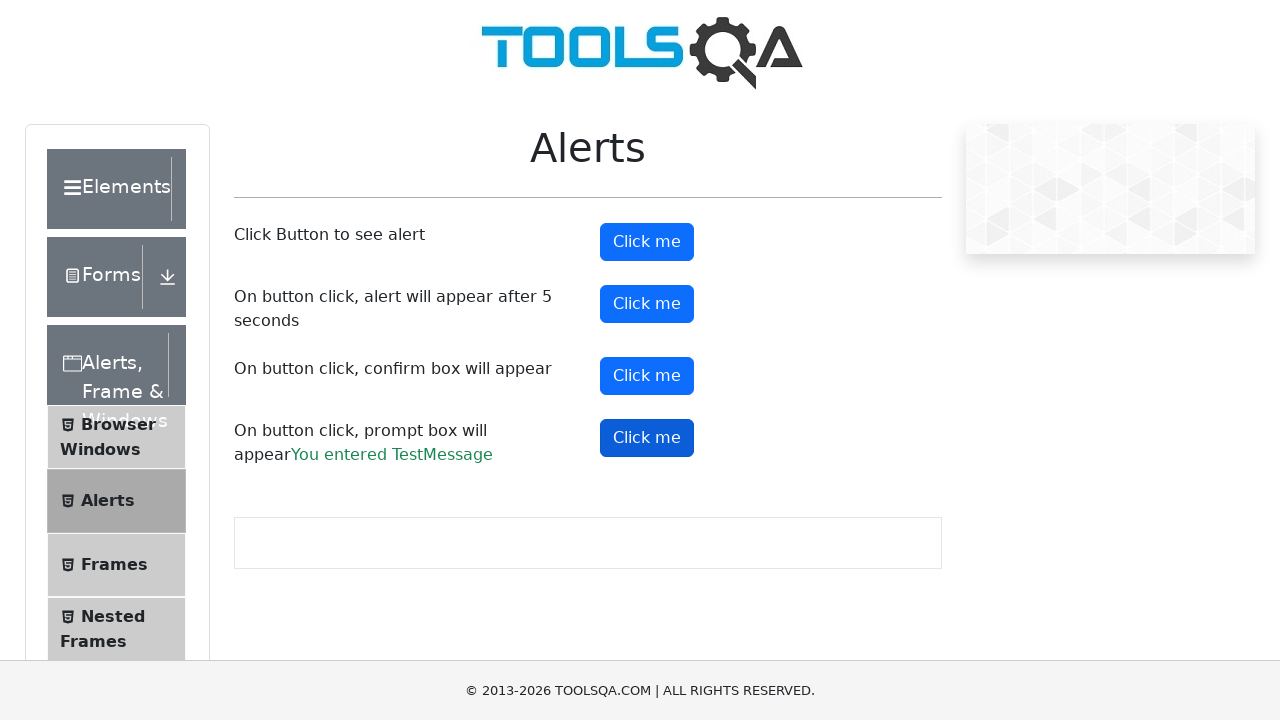